Tests that the clear completed button displays the correct text after marking an item as complete.

Starting URL: https://demo.playwright.dev/todomvc

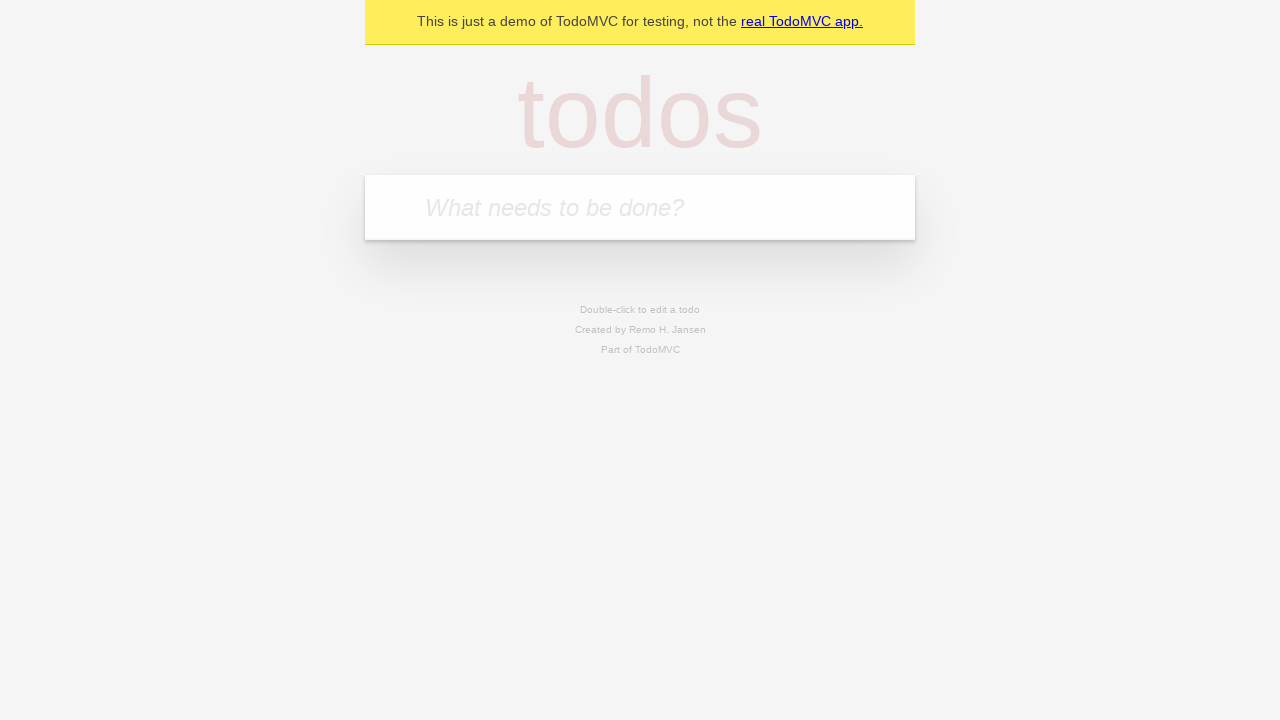

Filled new todo field with 'buy some cheese' on .new-todo
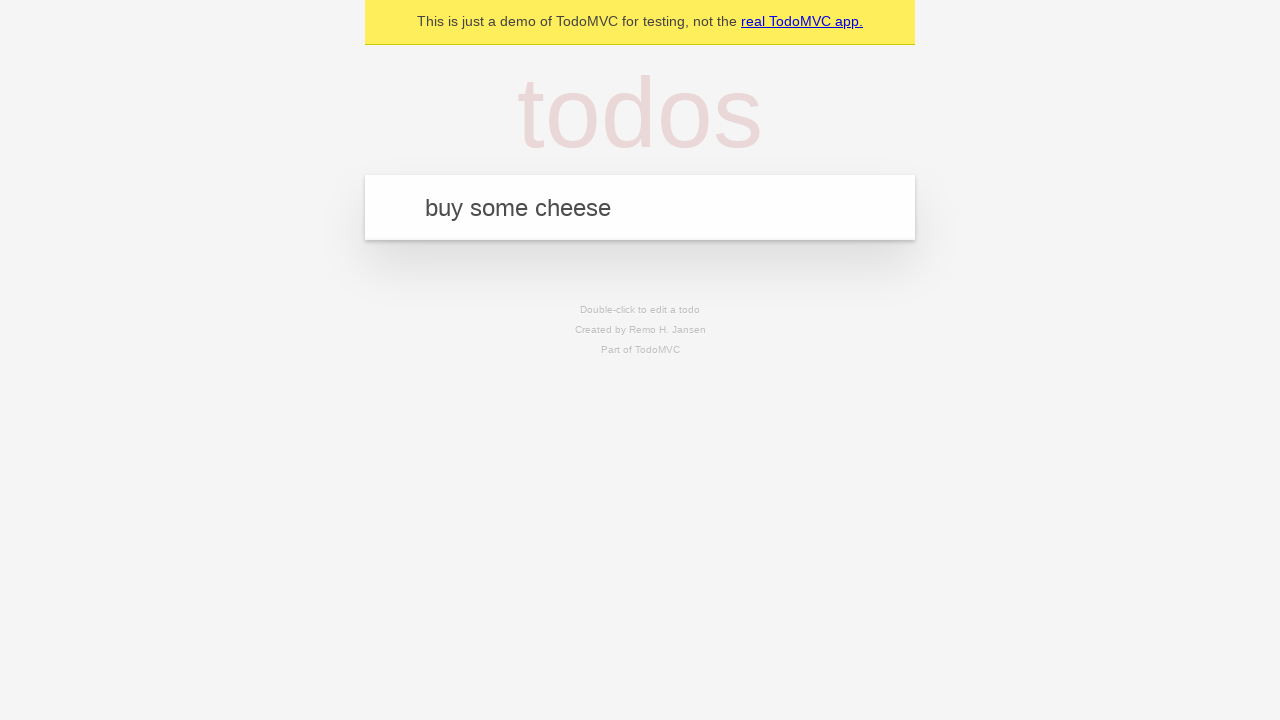

Pressed Enter to create first todo item on .new-todo
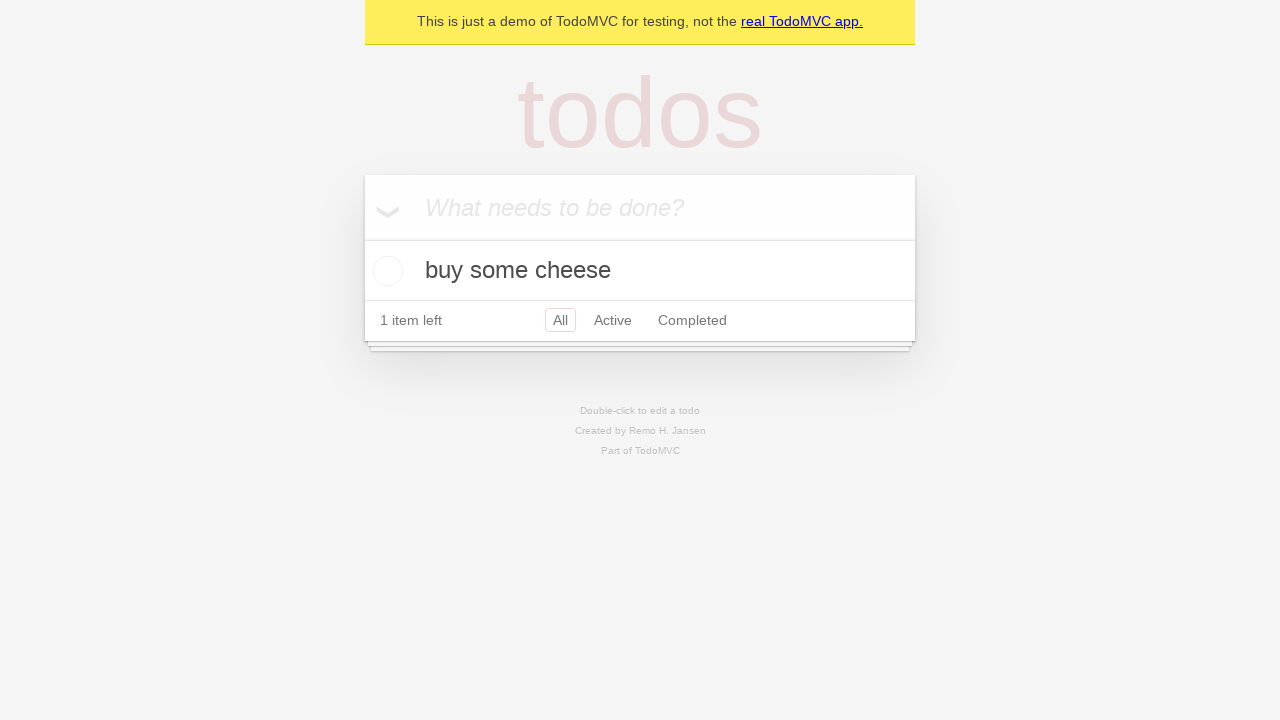

Filled new todo field with 'feed the cat' on .new-todo
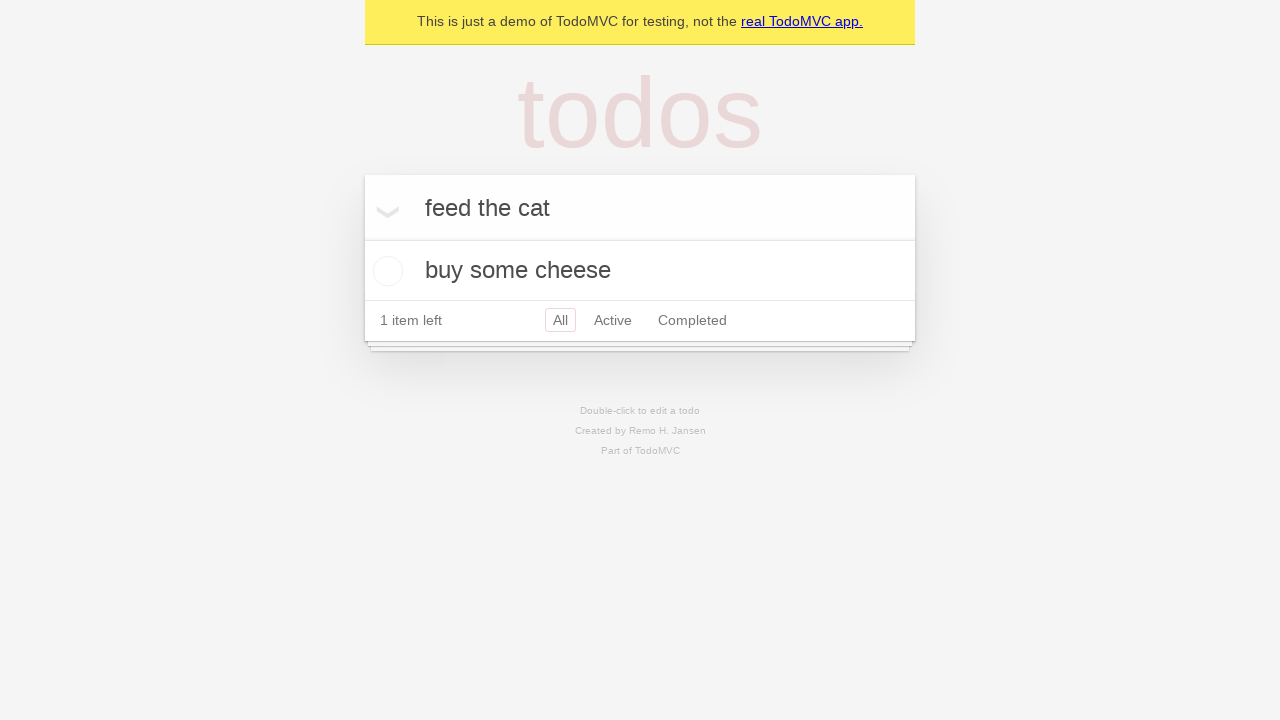

Pressed Enter to create second todo item on .new-todo
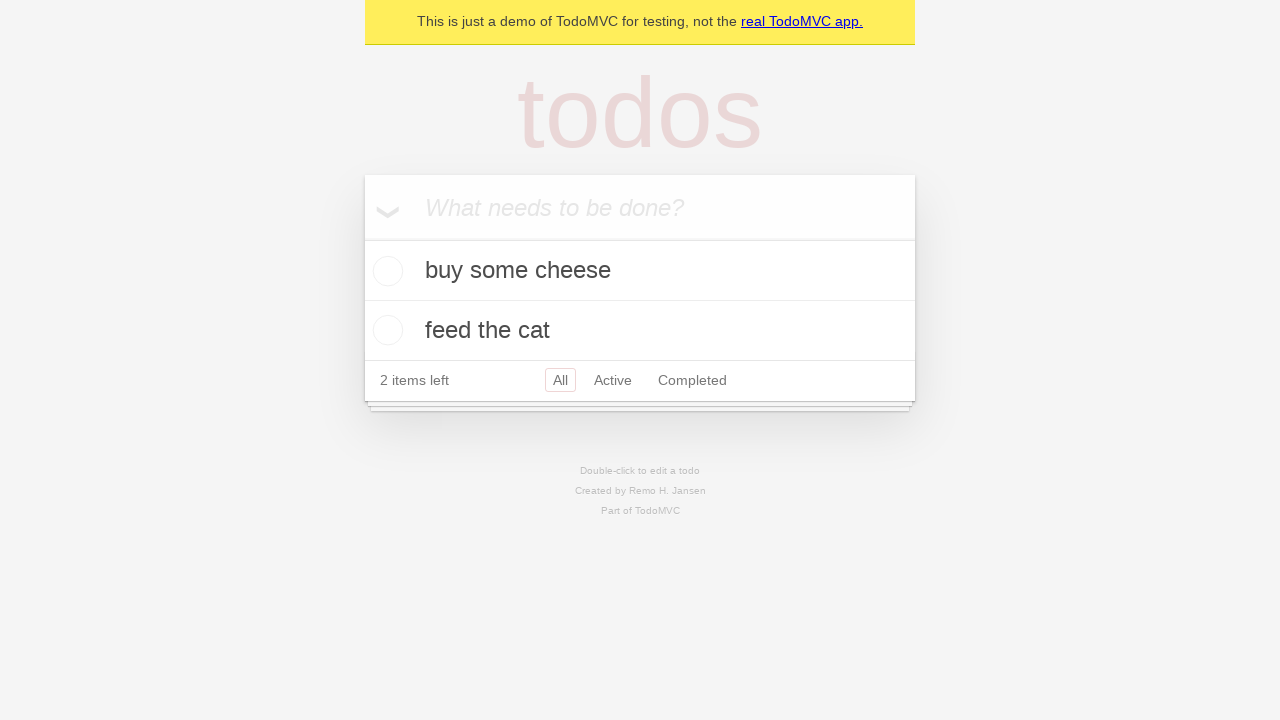

Filled new todo field with 'book a doctors appointment' on .new-todo
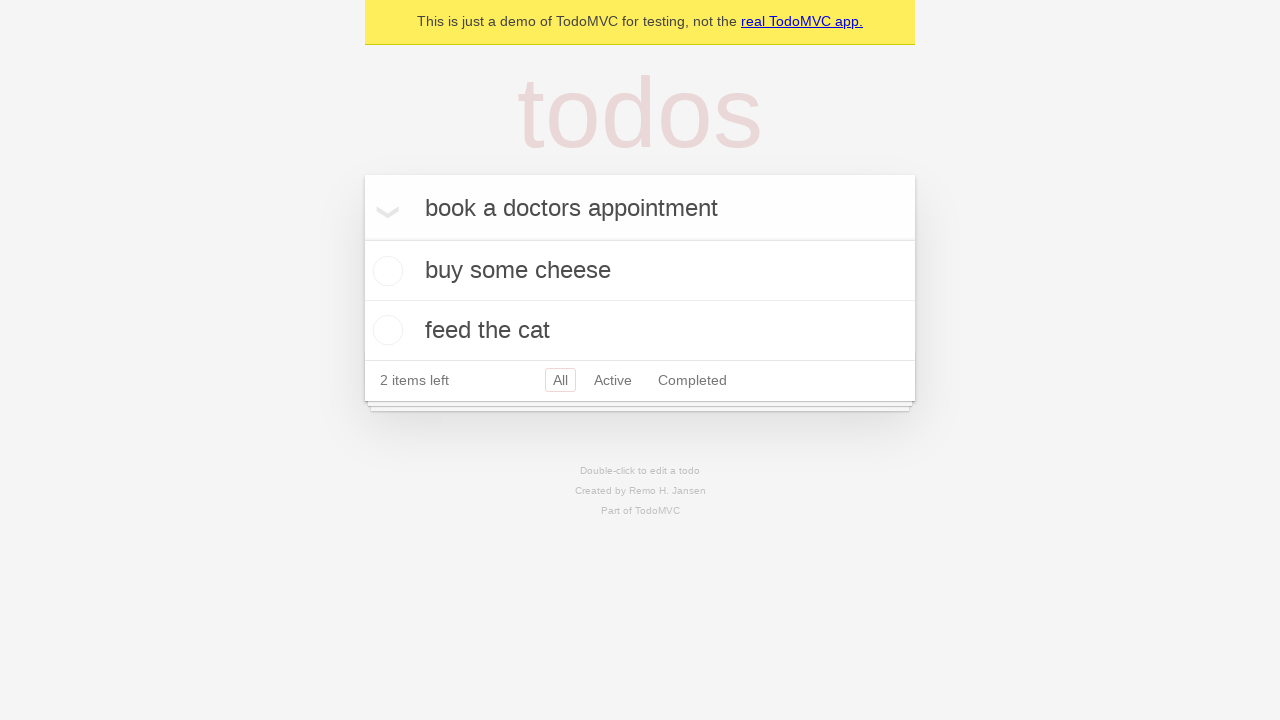

Pressed Enter to create third todo item on .new-todo
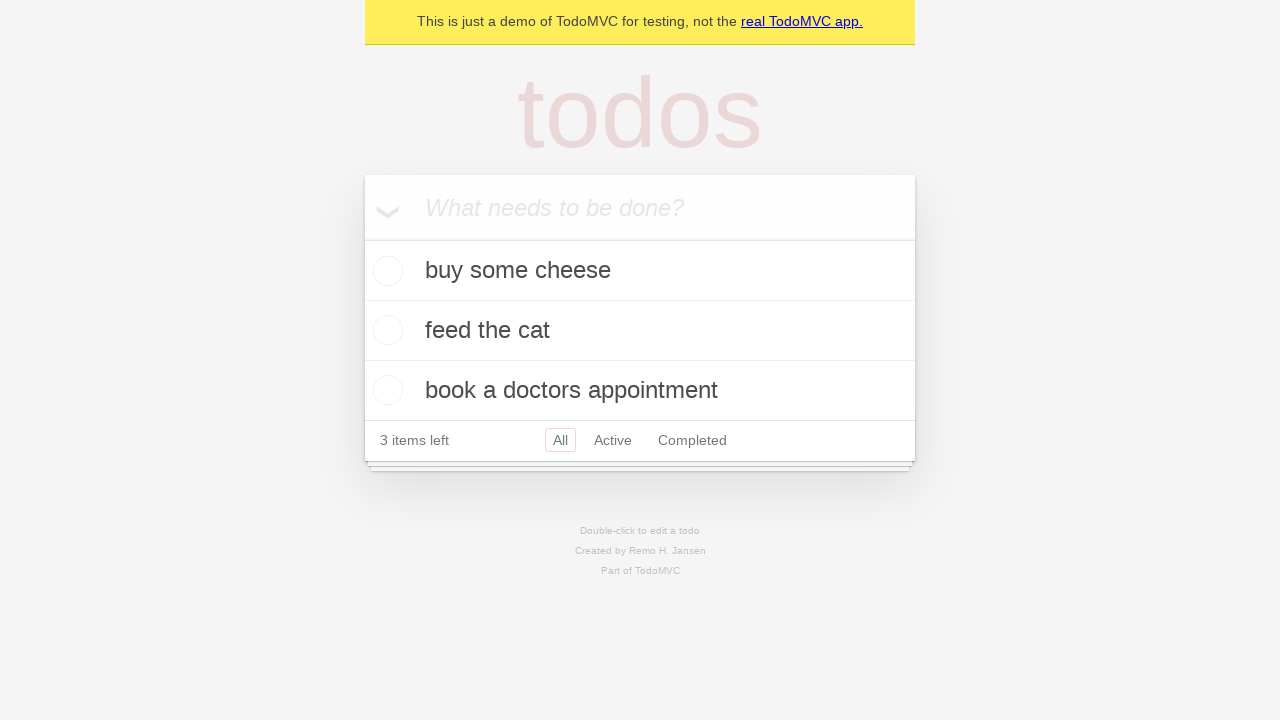

Waited for all three todo items to be displayed
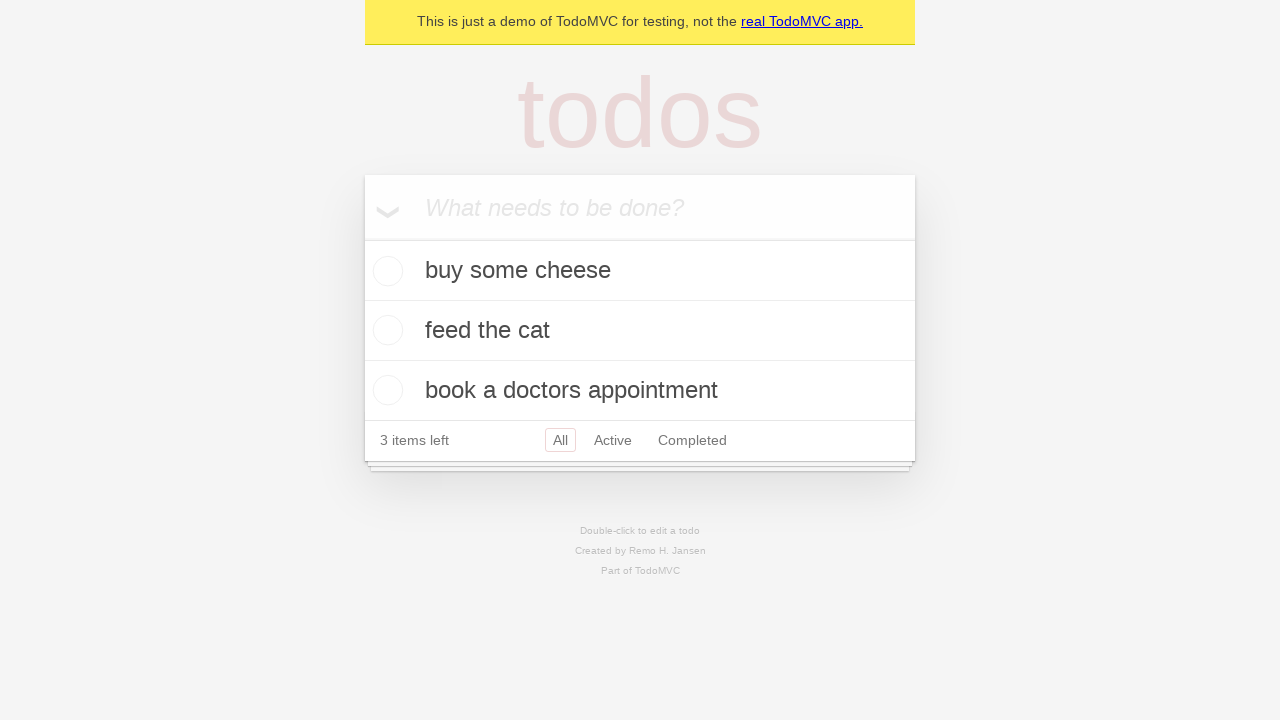

Marked first todo item as complete at (385, 271) on .todo-list li .toggle >> nth=0
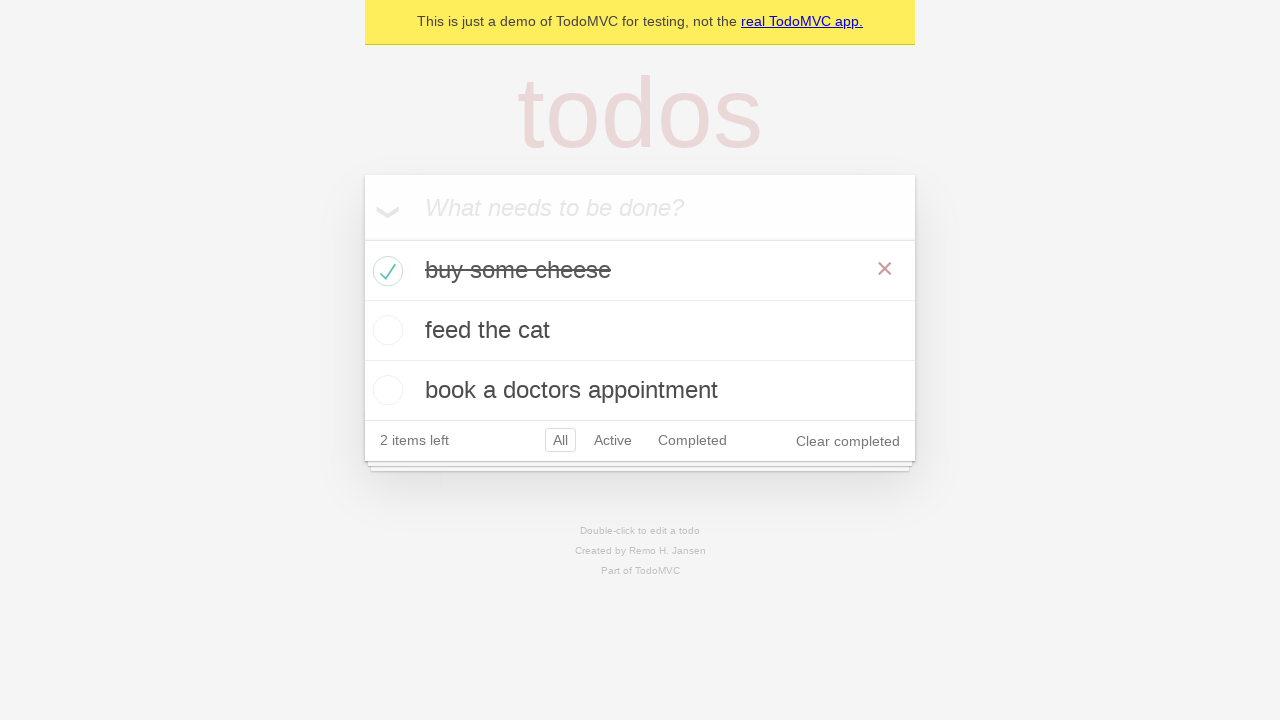

Clear completed button appeared after marking item as complete
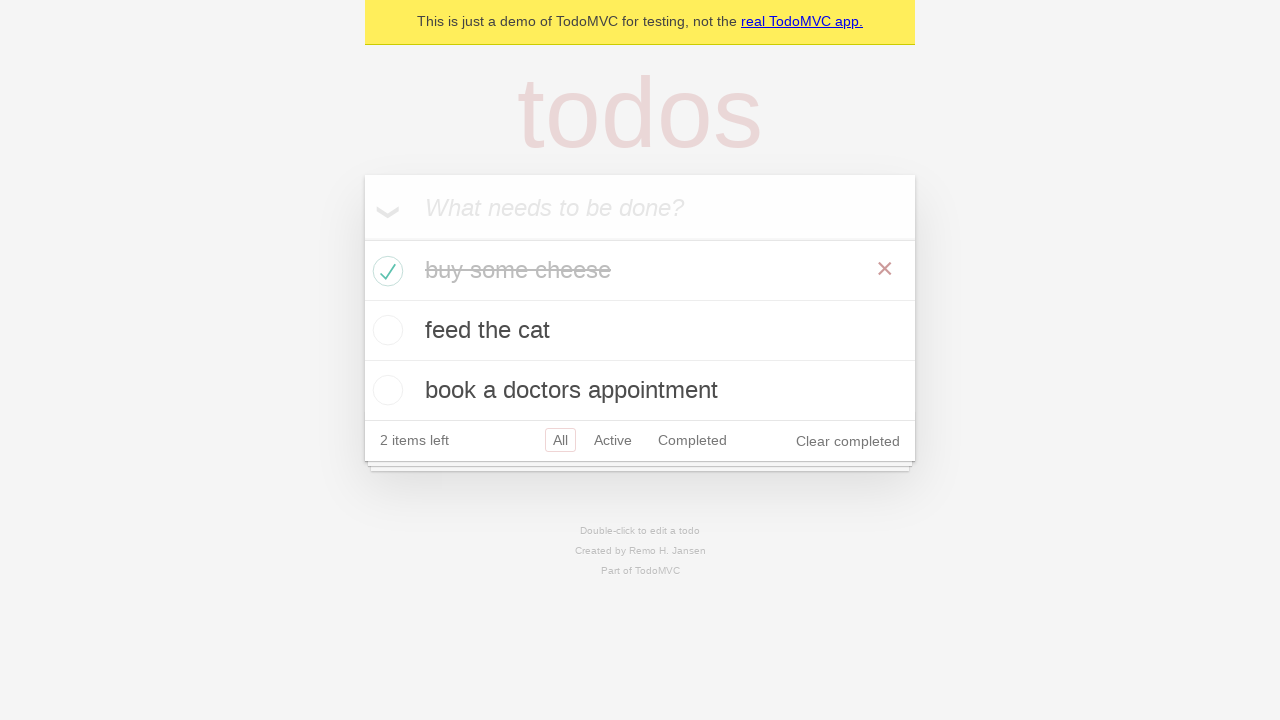

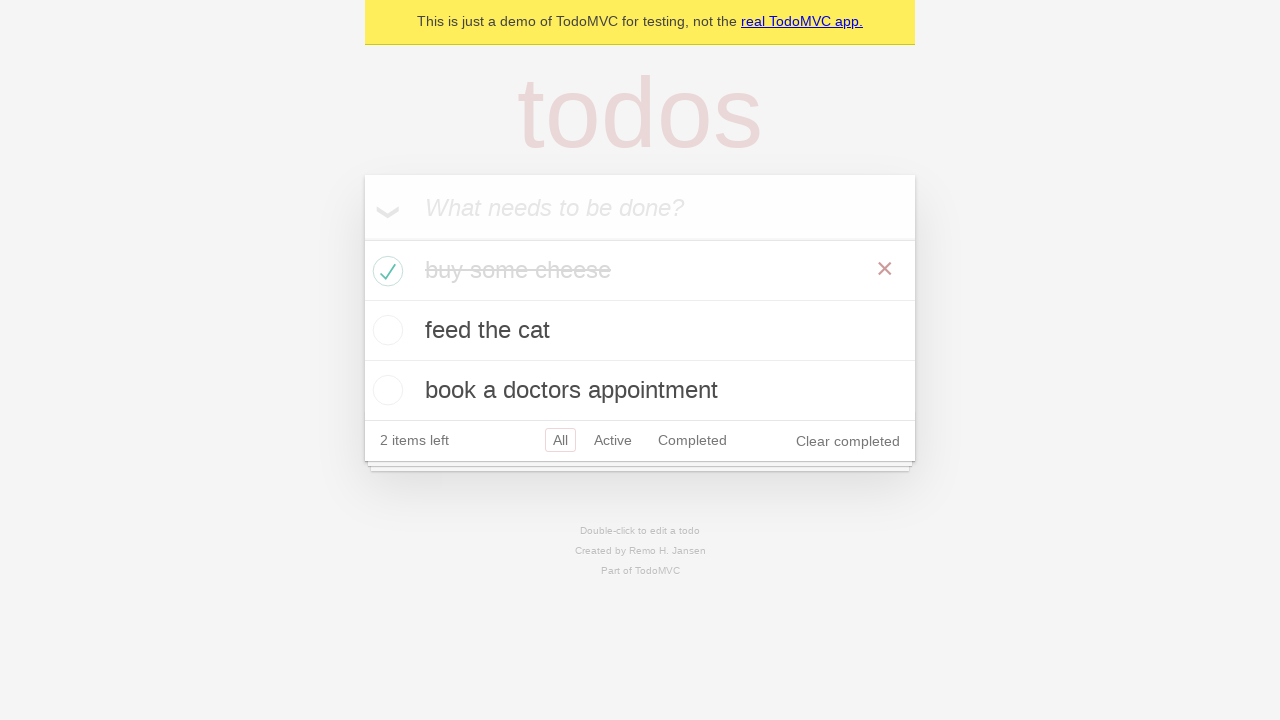